Tests the CVS website search functionality by verifying the search field is displayed and enabled, then entering a search term and clicking the field.

Starting URL: https://www.cvs.com/

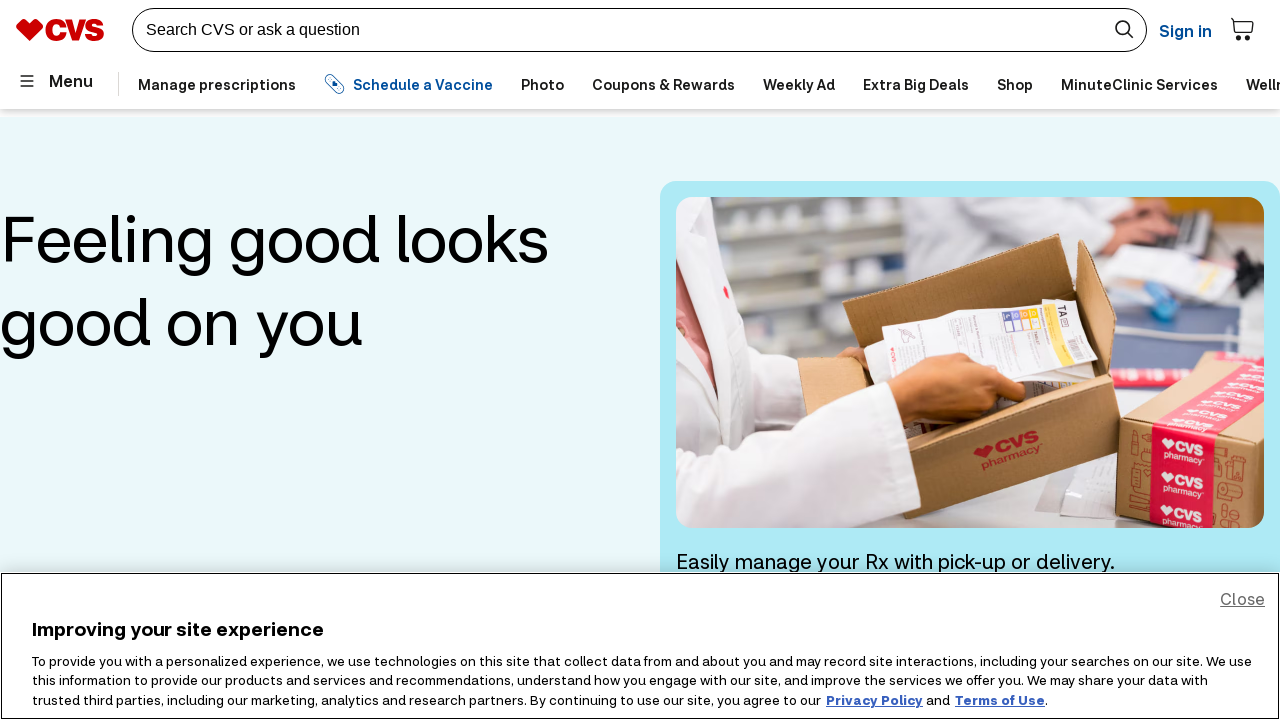

Located the CVS search input field
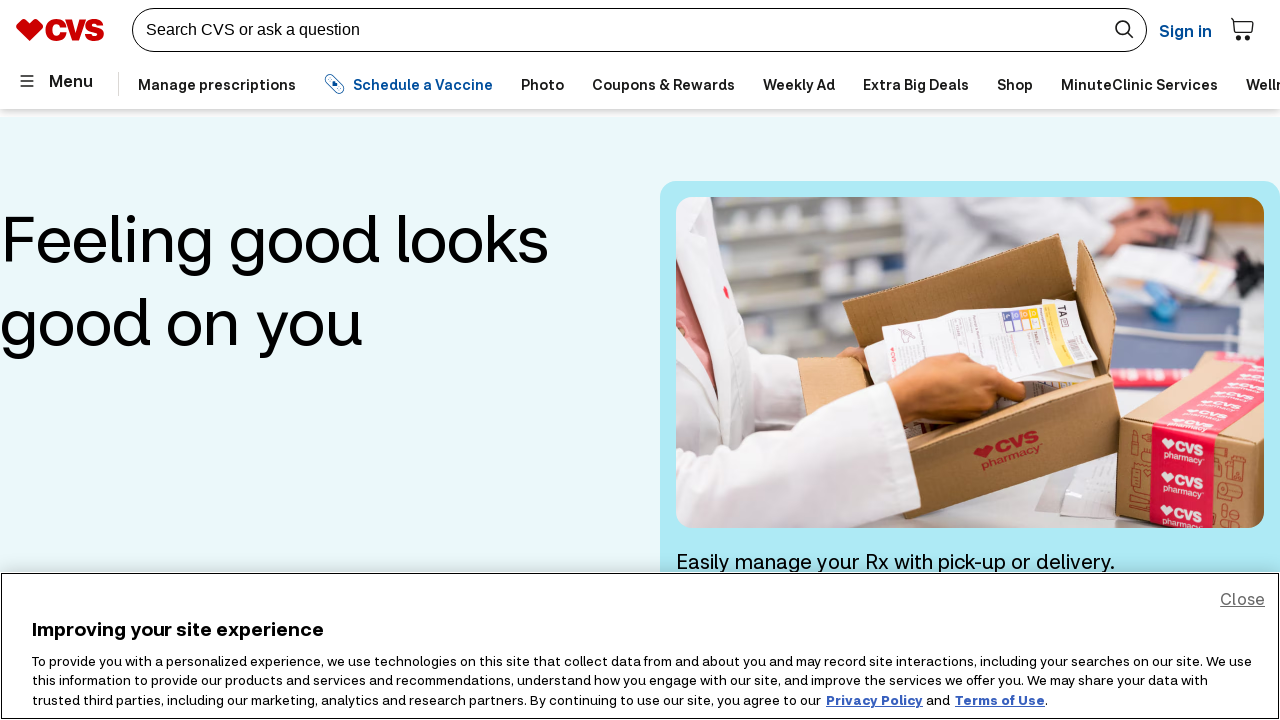

Verified search field is visible and enabled
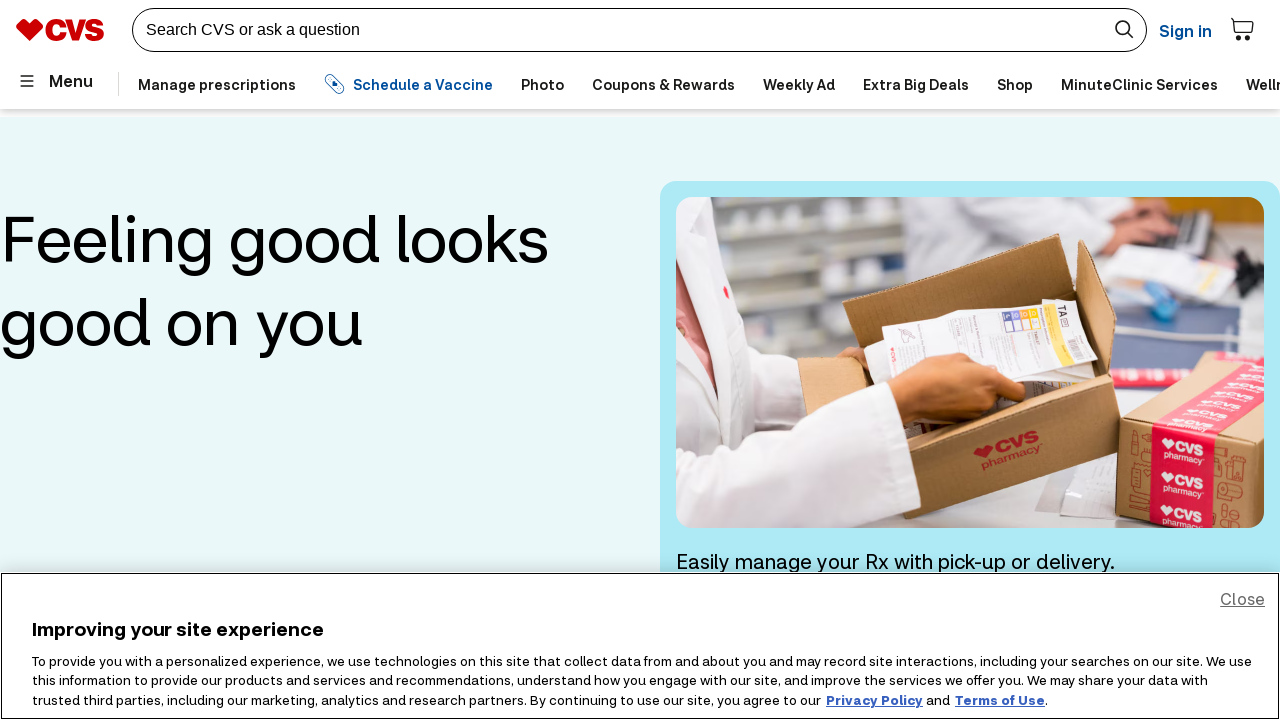

Entered 'vitamin' in the search field on input.sc-cvs-search-box >> nth=0
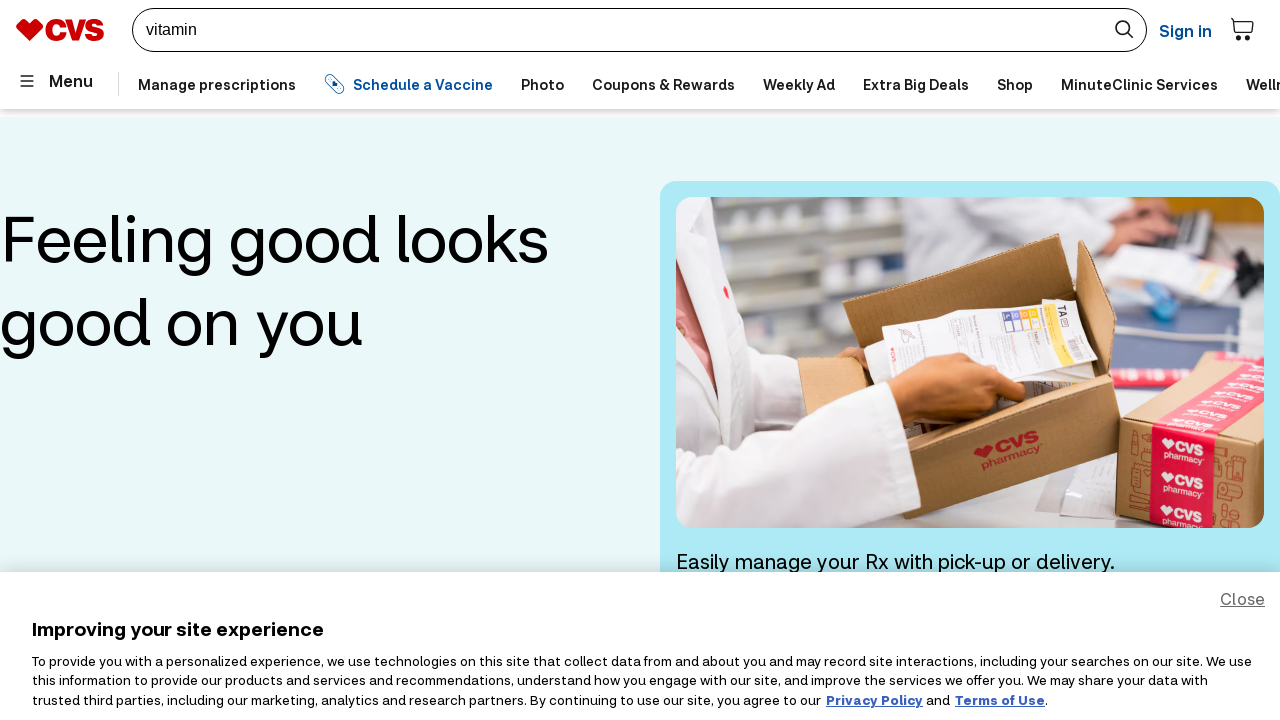

Clicked the search field to focus it at (624, 30) on input.sc-cvs-search-box >> nth=0
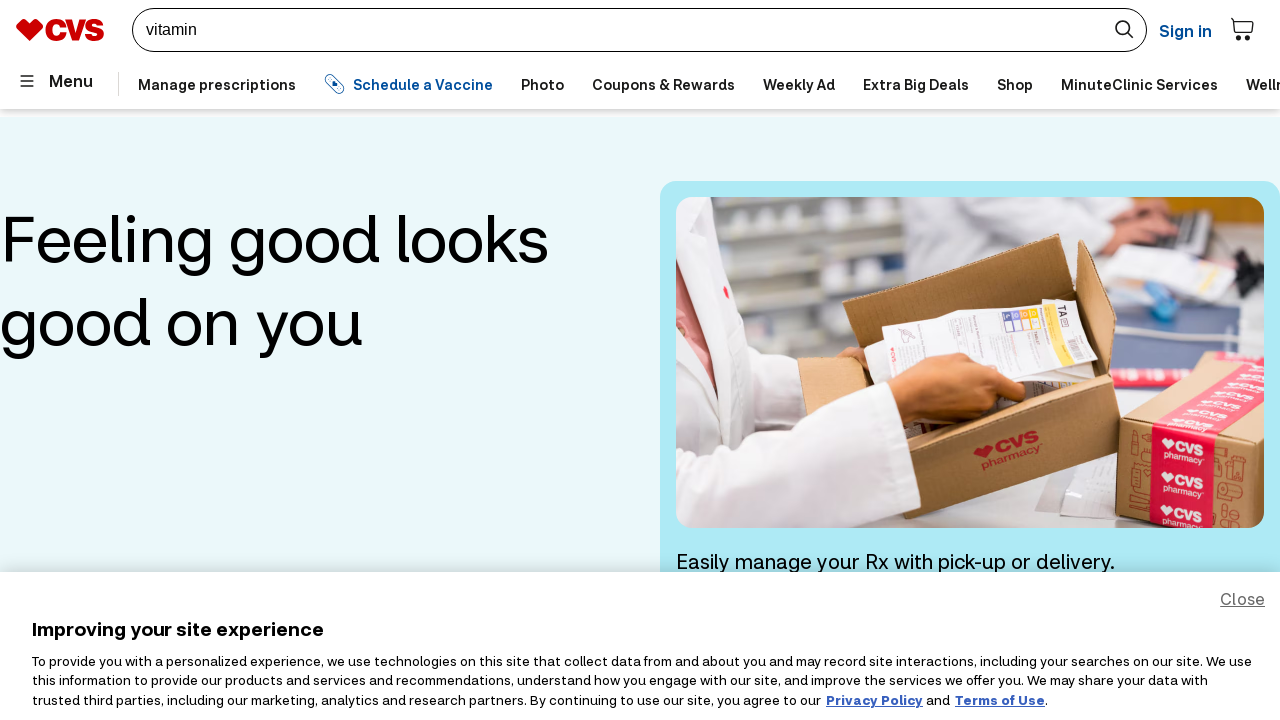

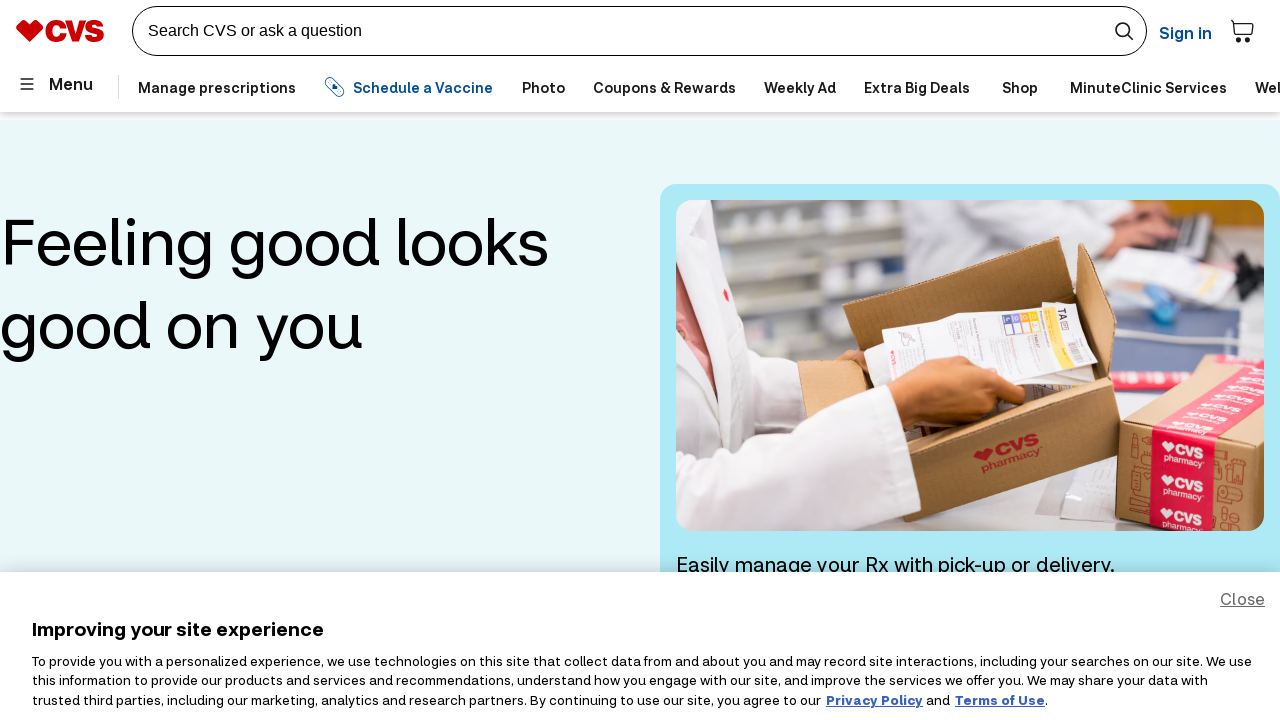